Tests window switching functionality by clicking a button in an iframe that opens a new window, then switching to the new window and verifying a link is enabled

Starting URL: https://www.w3schools.com/jsref/tryit.asp?filename=tryjsref_win_open

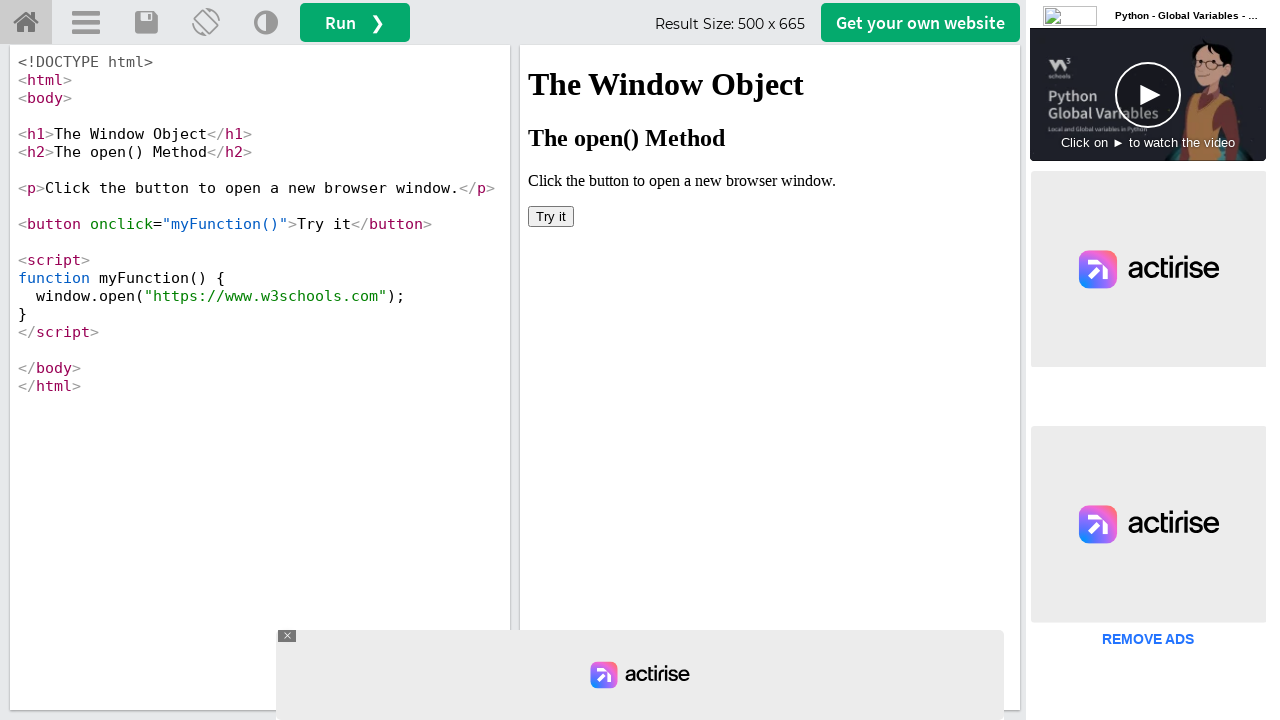

Located iframe with id 'iframeResult' containing the try-it editor
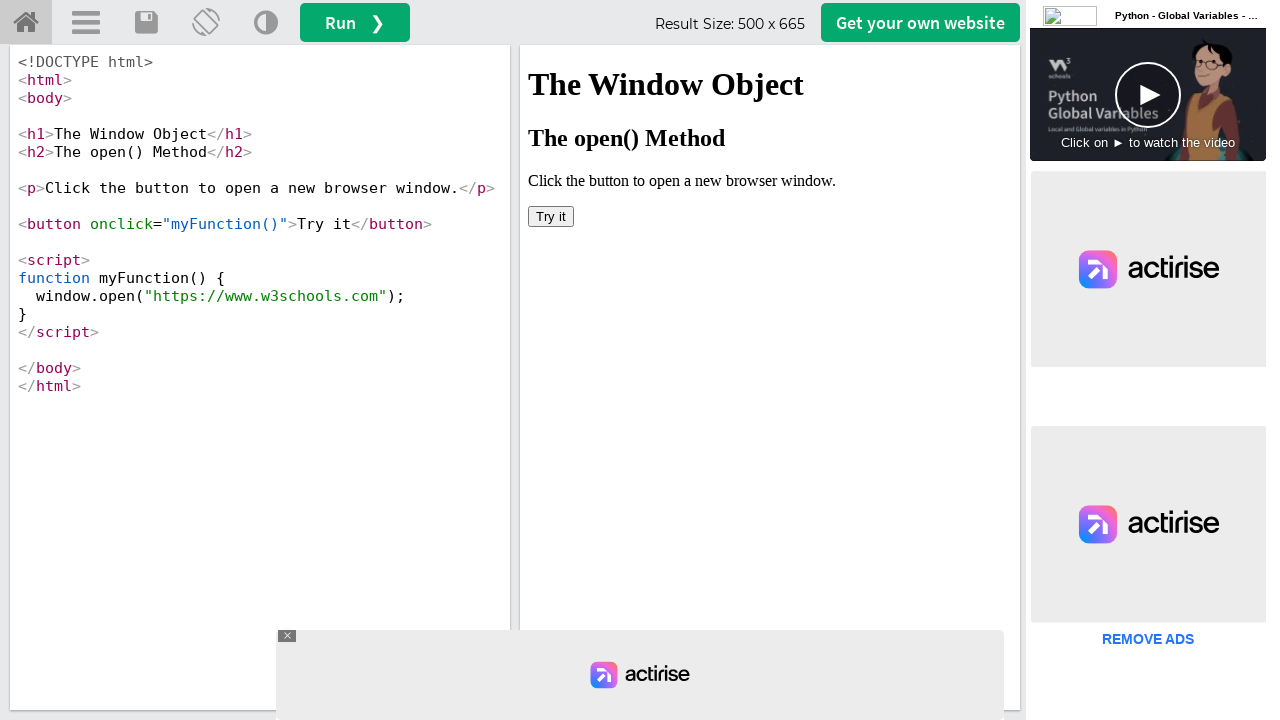

Clicked button in iframe to open a new window at (551, 216) on iframe[id='iframeResult'] >> internal:control=enter-frame >> xpath=/html/body/bu
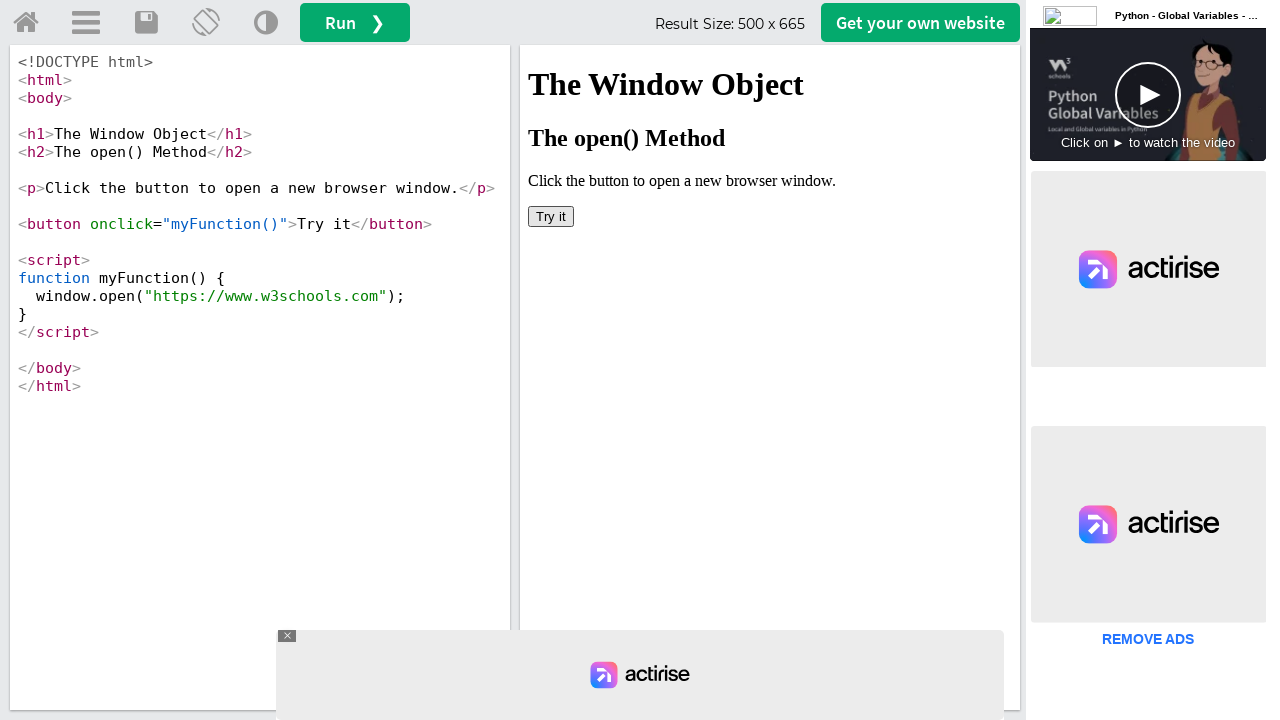

New window loaded successfully
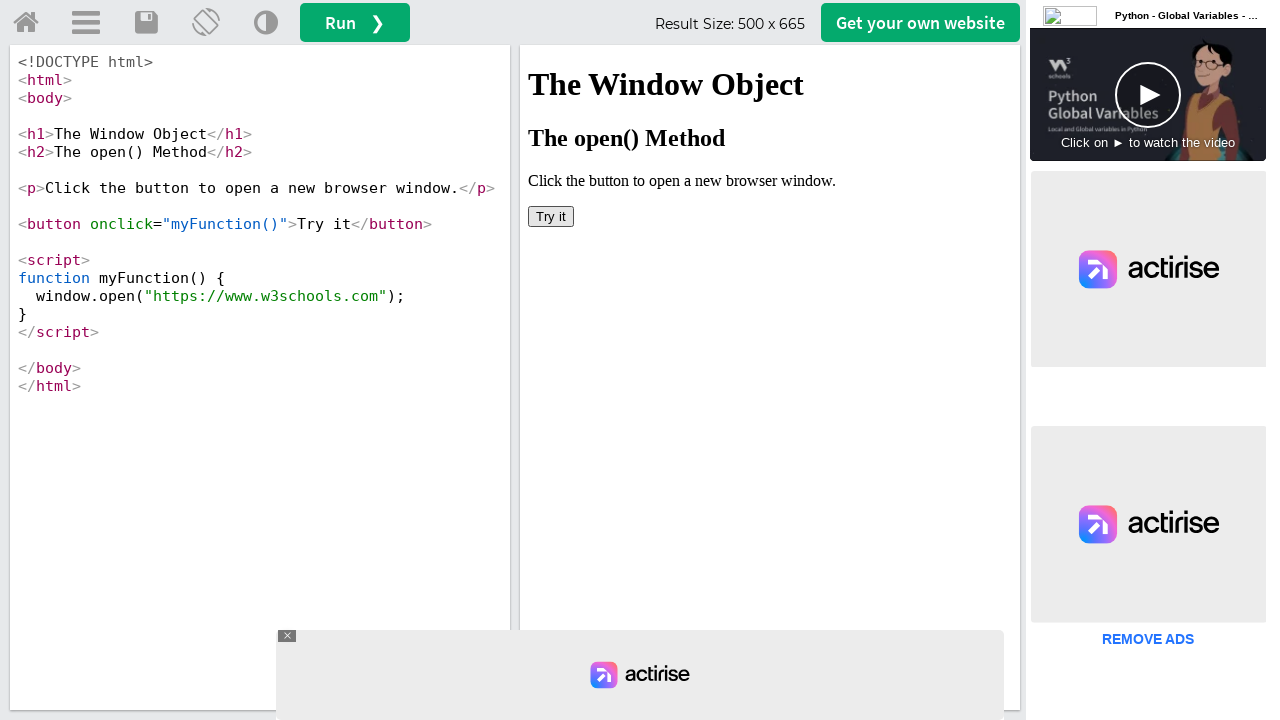

Located 'Log in' link in new window
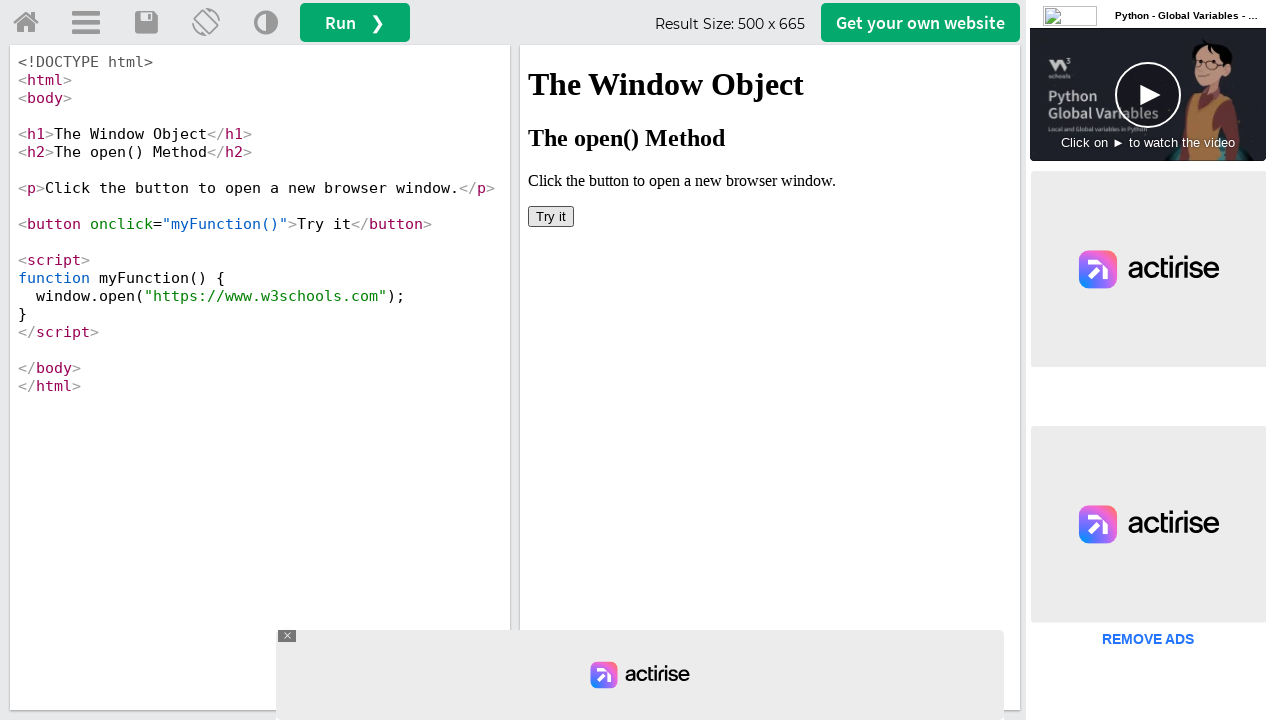

Verified 'Log in' link is enabled in new window
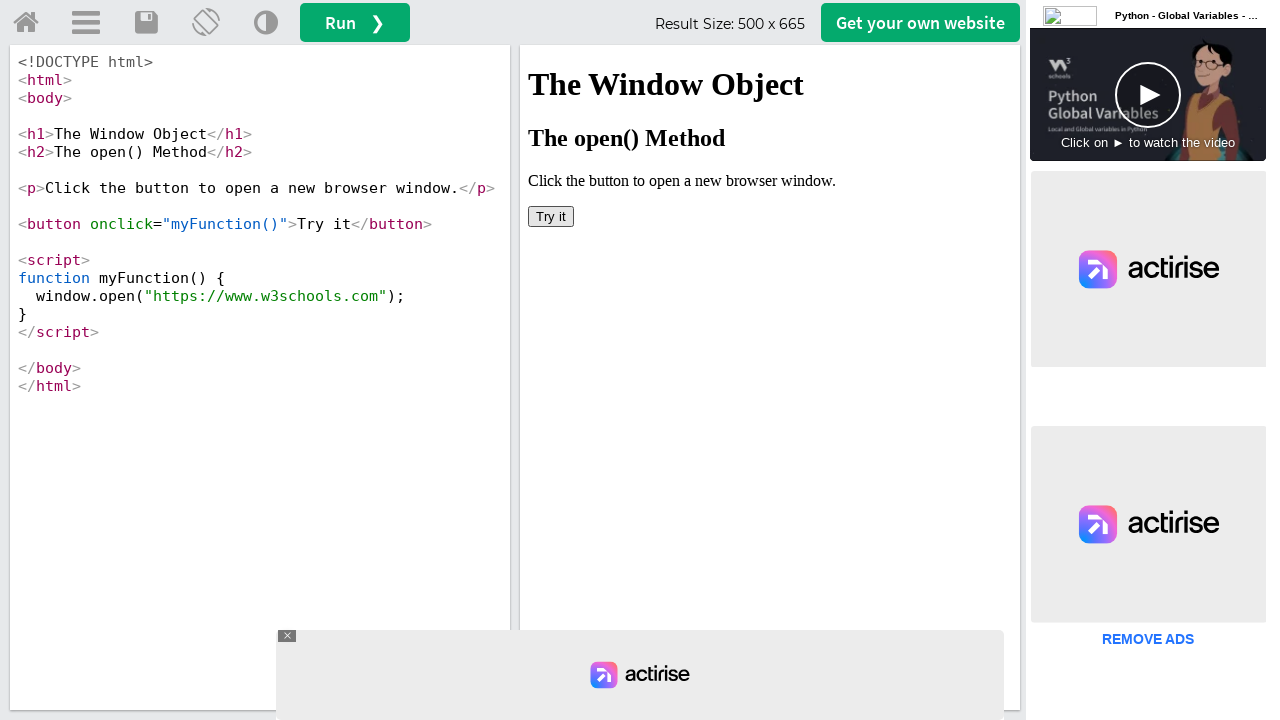

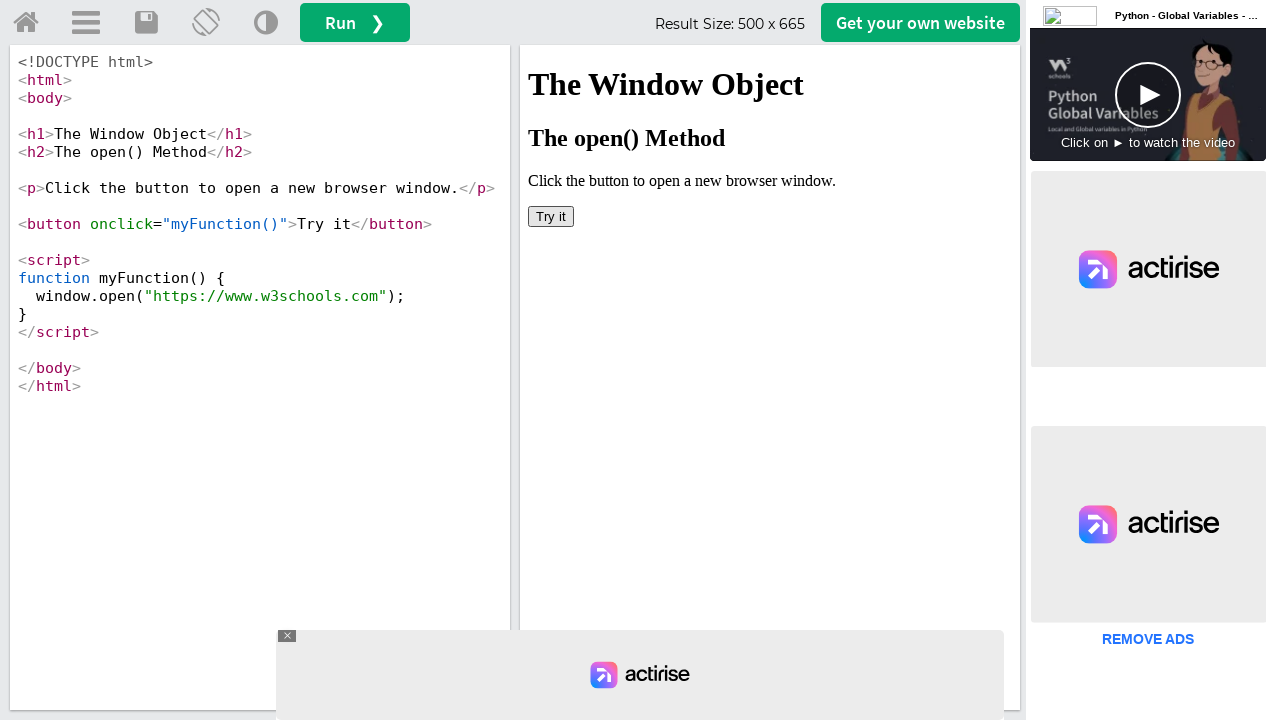